Tests the text input functionality on UI Testing Playground by entering text into an input field and clicking a button that updates its label based on the input value.

Starting URL: http://uitestingplayground.com/textinput

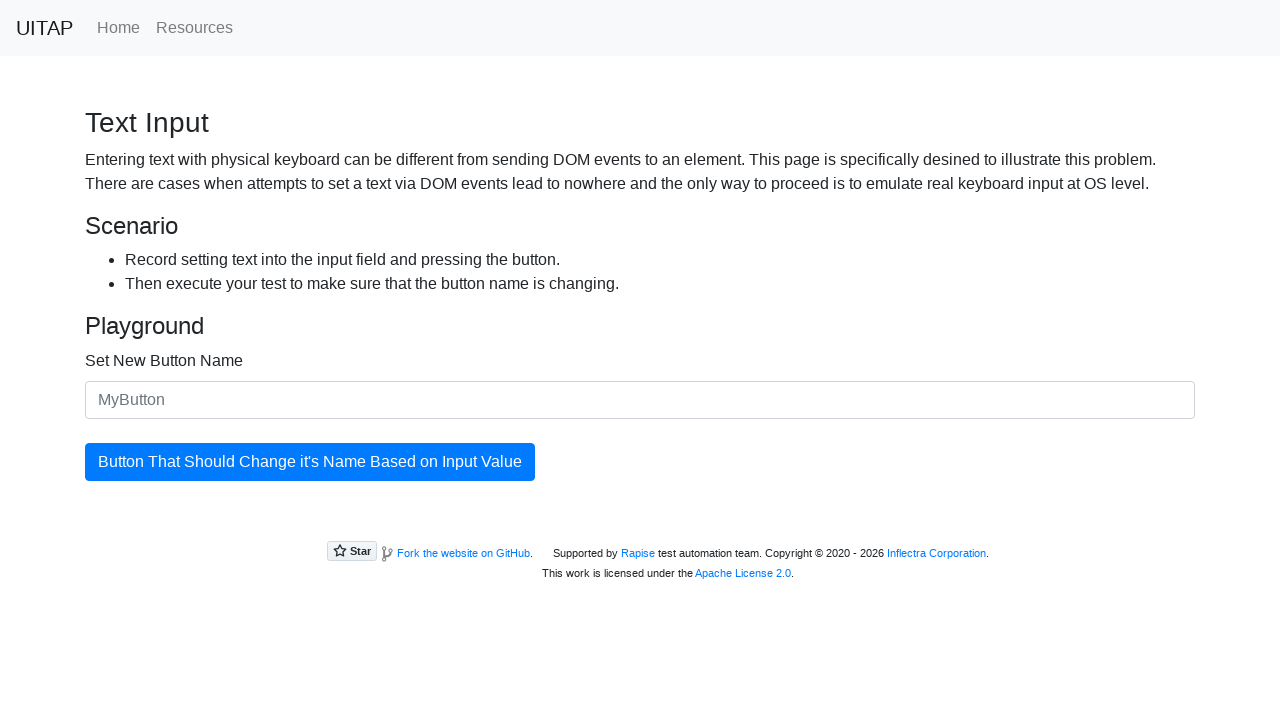

Filled text input field with 'SkyPro' on #newButtonName
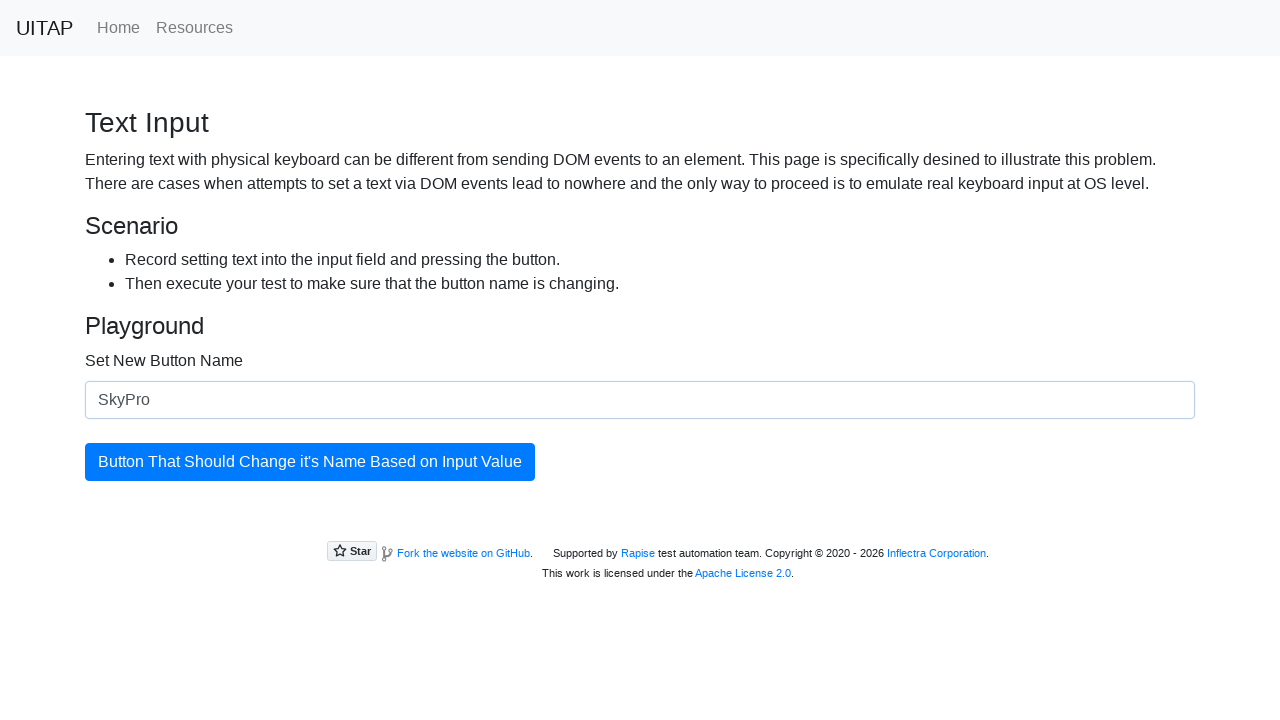

Clicked the button to update its label at (310, 462) on #updatingButton
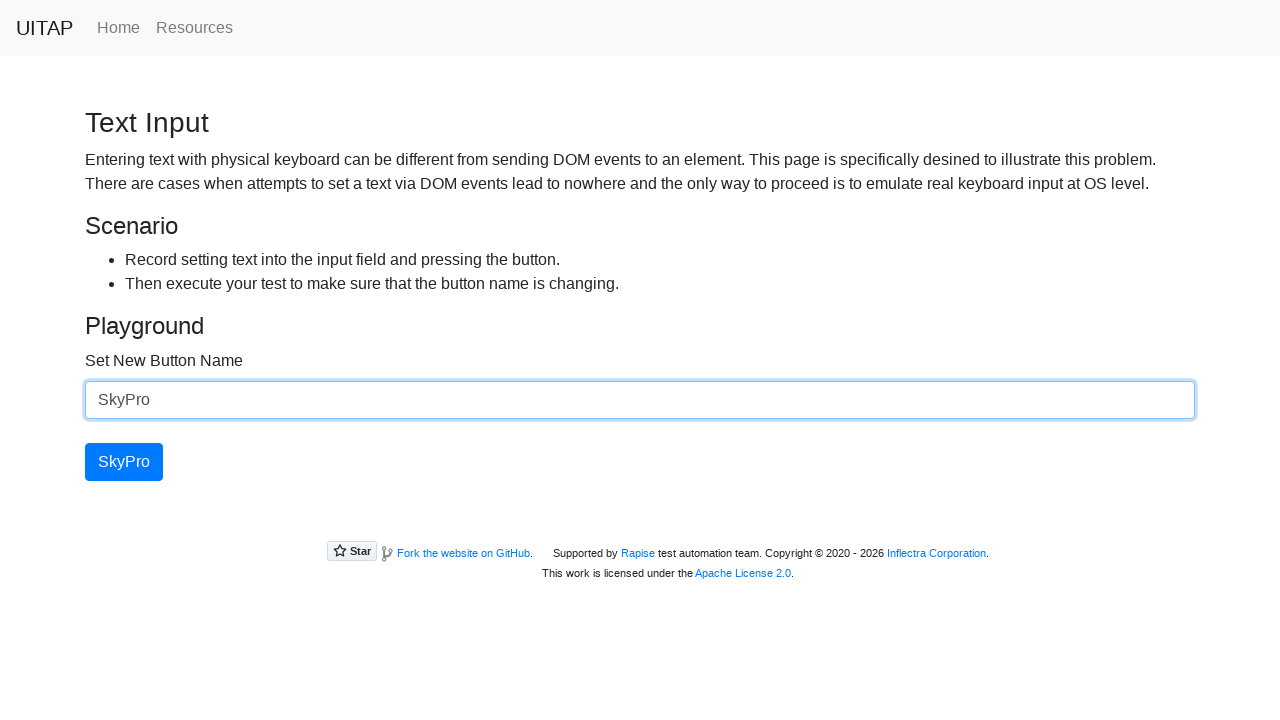

Verified button label was updated to 'SkyPro'
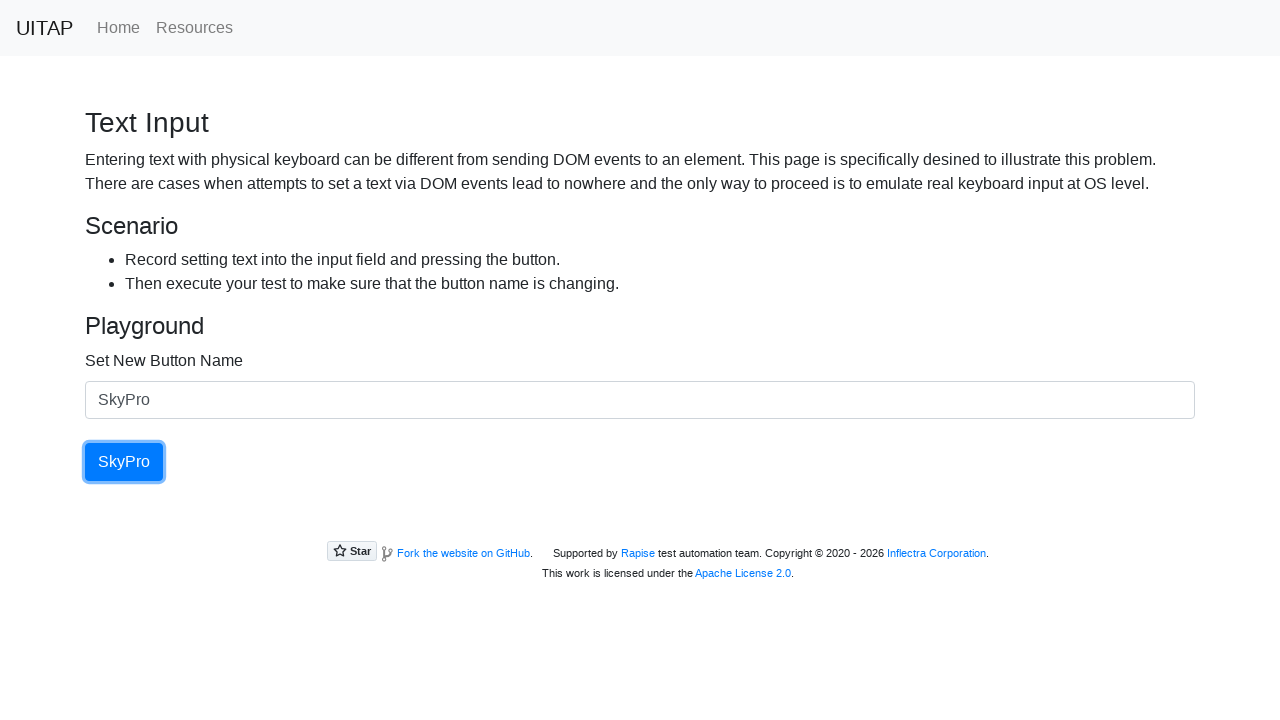

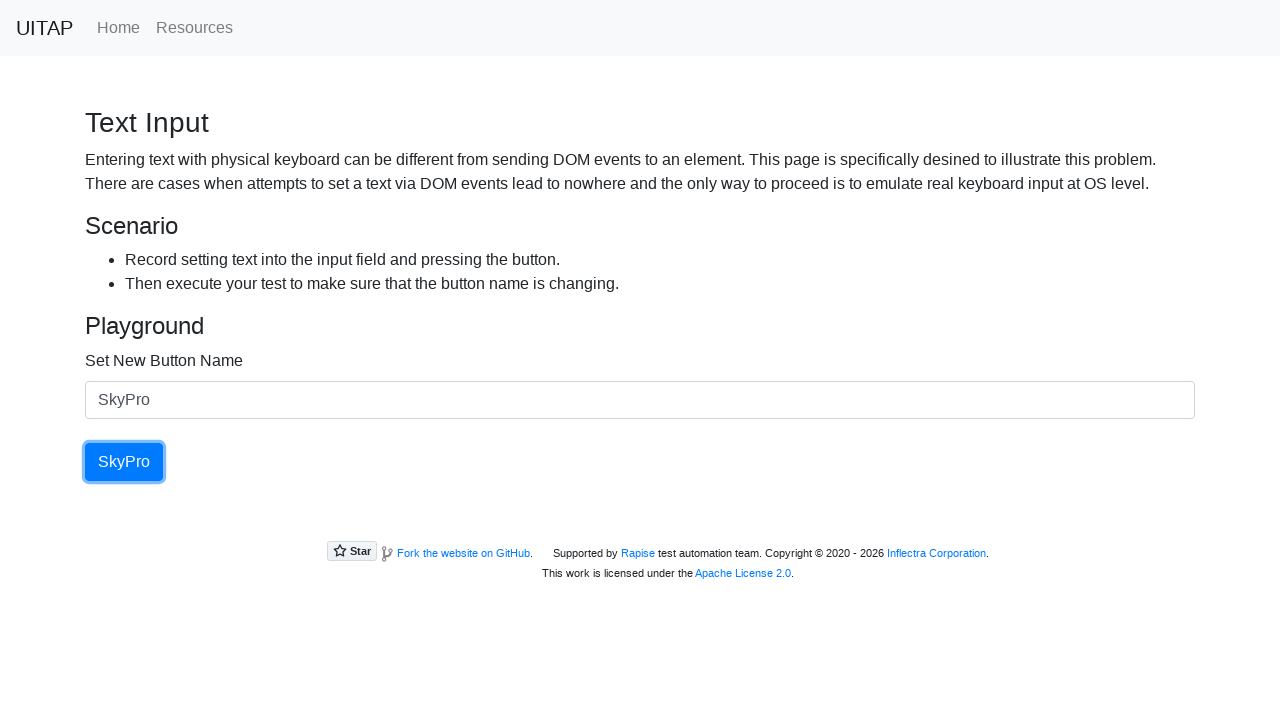